Navigates to the RBA cash rate statistics page and scrolls down to ensure all table content is loaded

Starting URL: https://www.rba.gov.au/statistics/cash-rate/

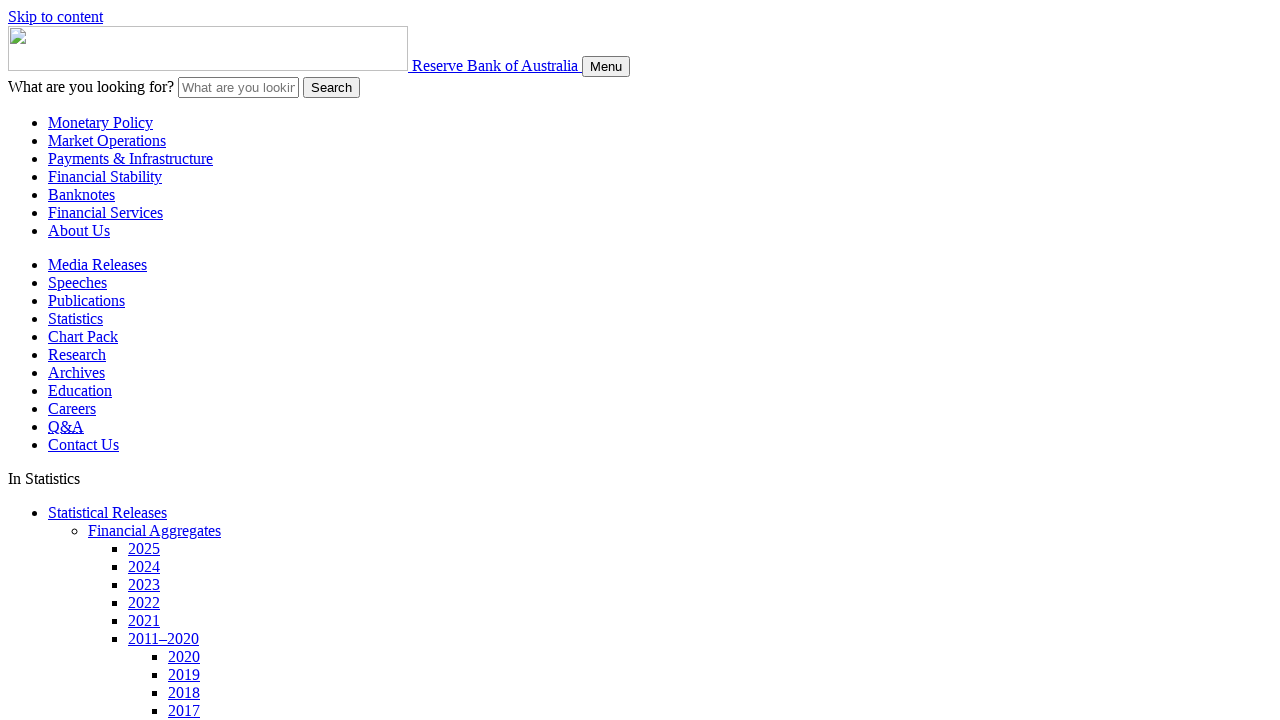

Navigated to RBA cash rate statistics page
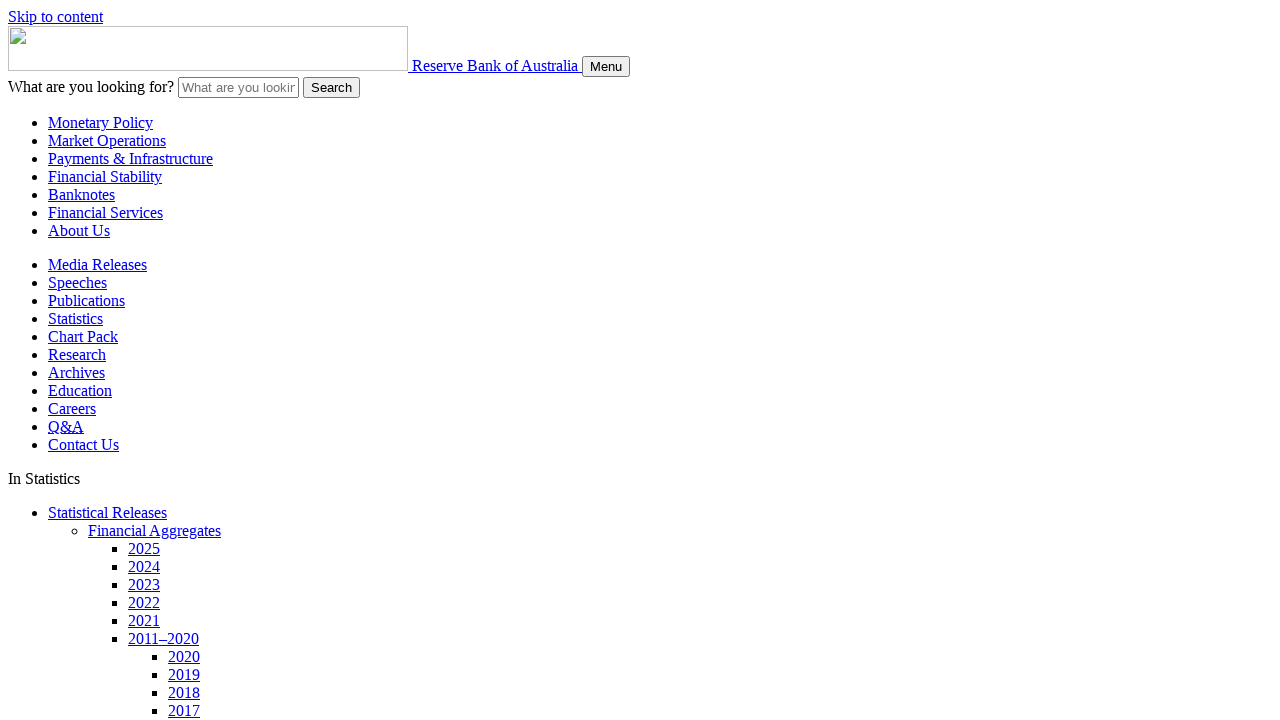

Scrolled down the page to load all content
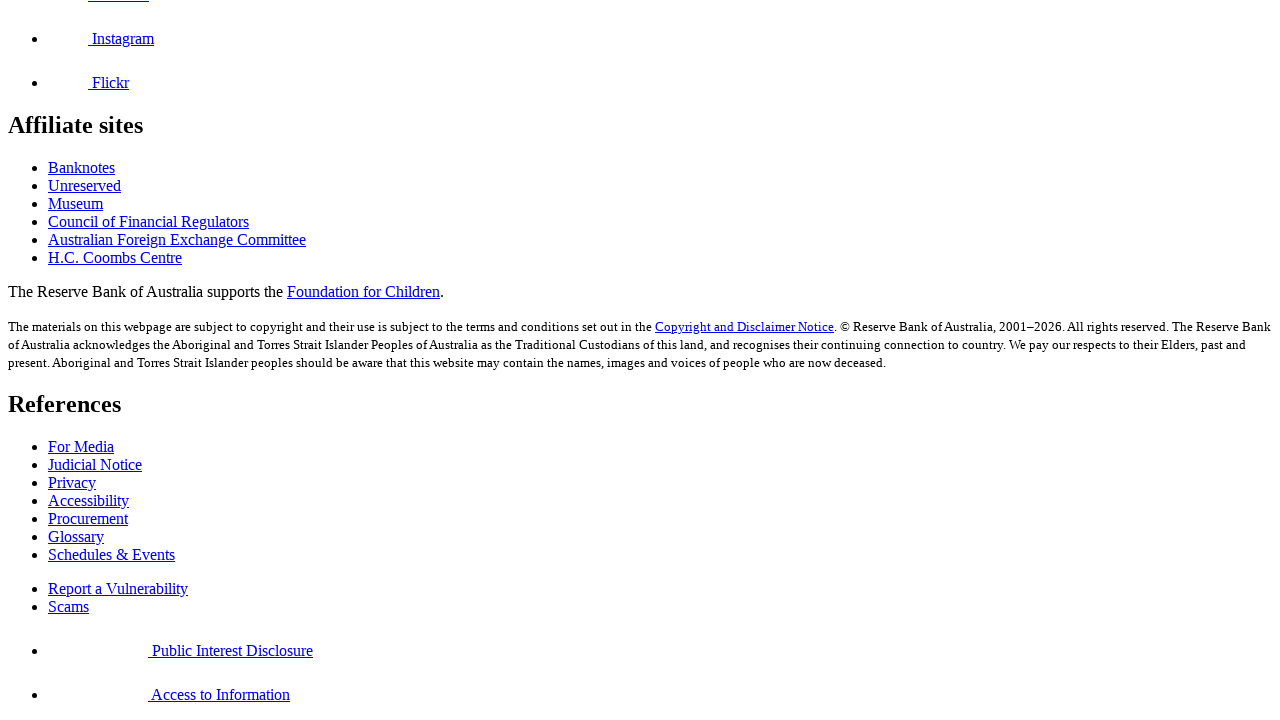

Table body element loaded
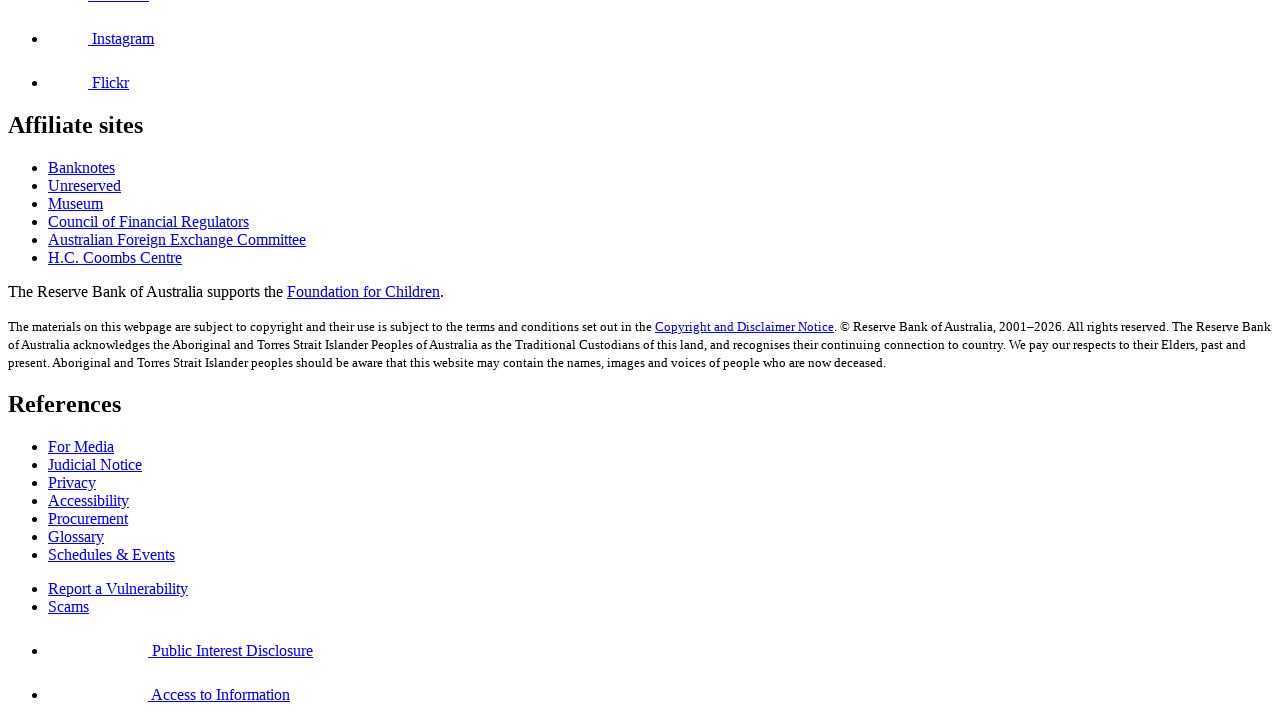

Table headers are present
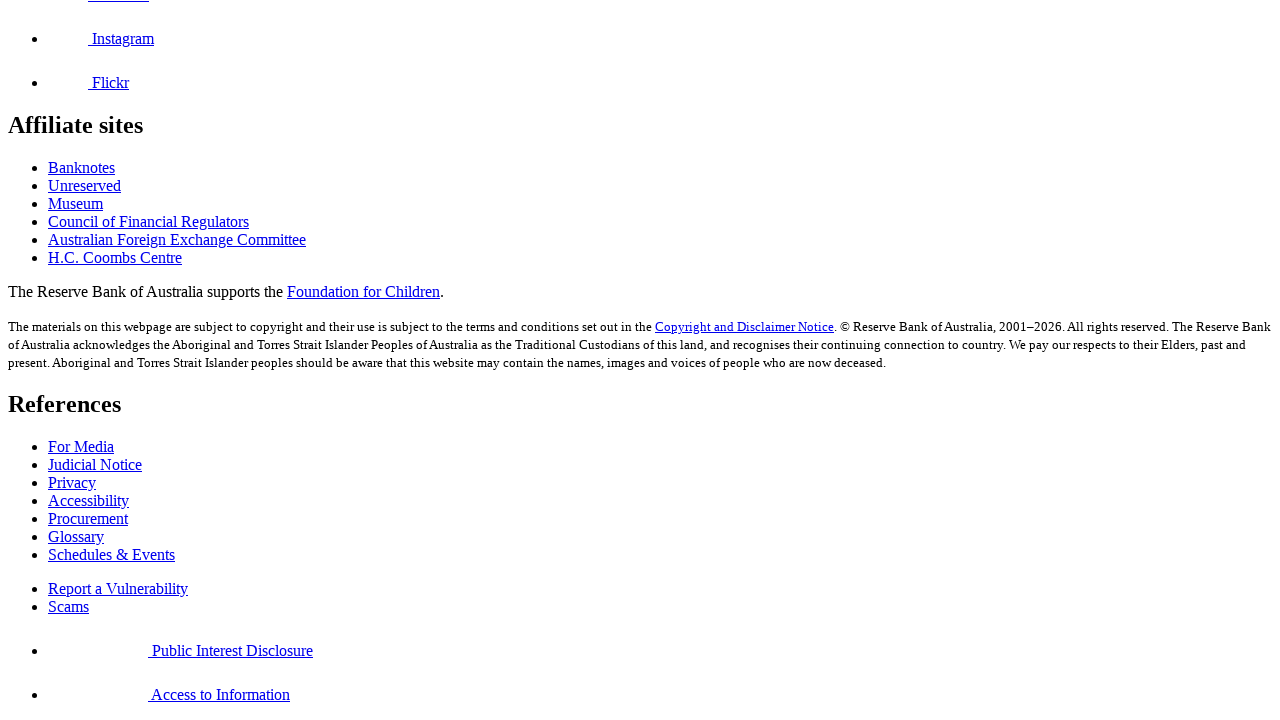

Table rows are present
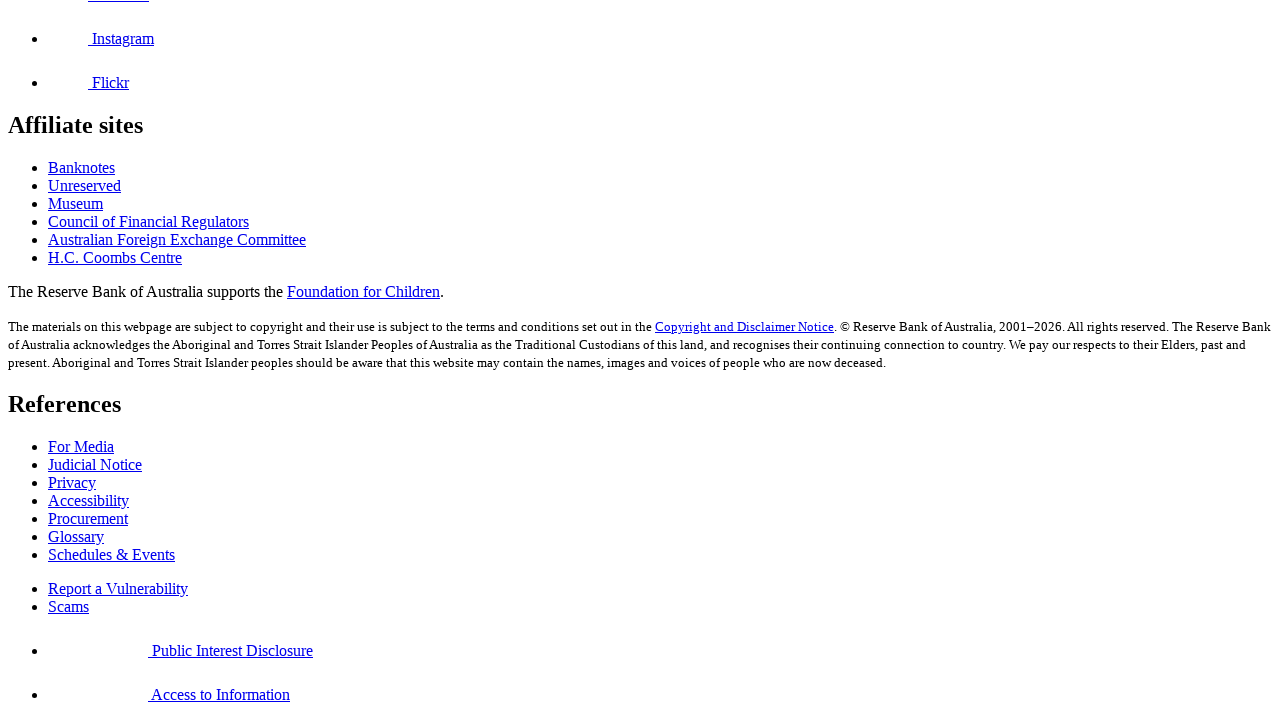

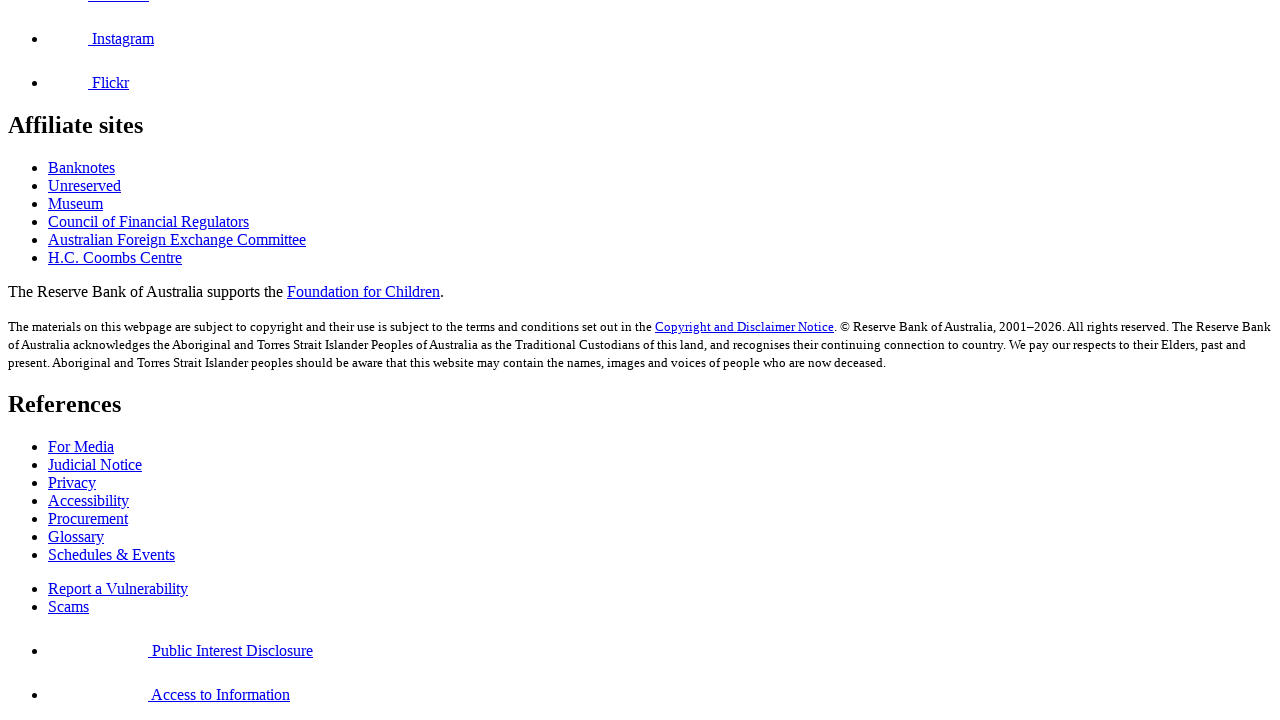